Tests adding two items to cart and deleting only one specific item

Starting URL: https://www.demoblaze.com/index.html

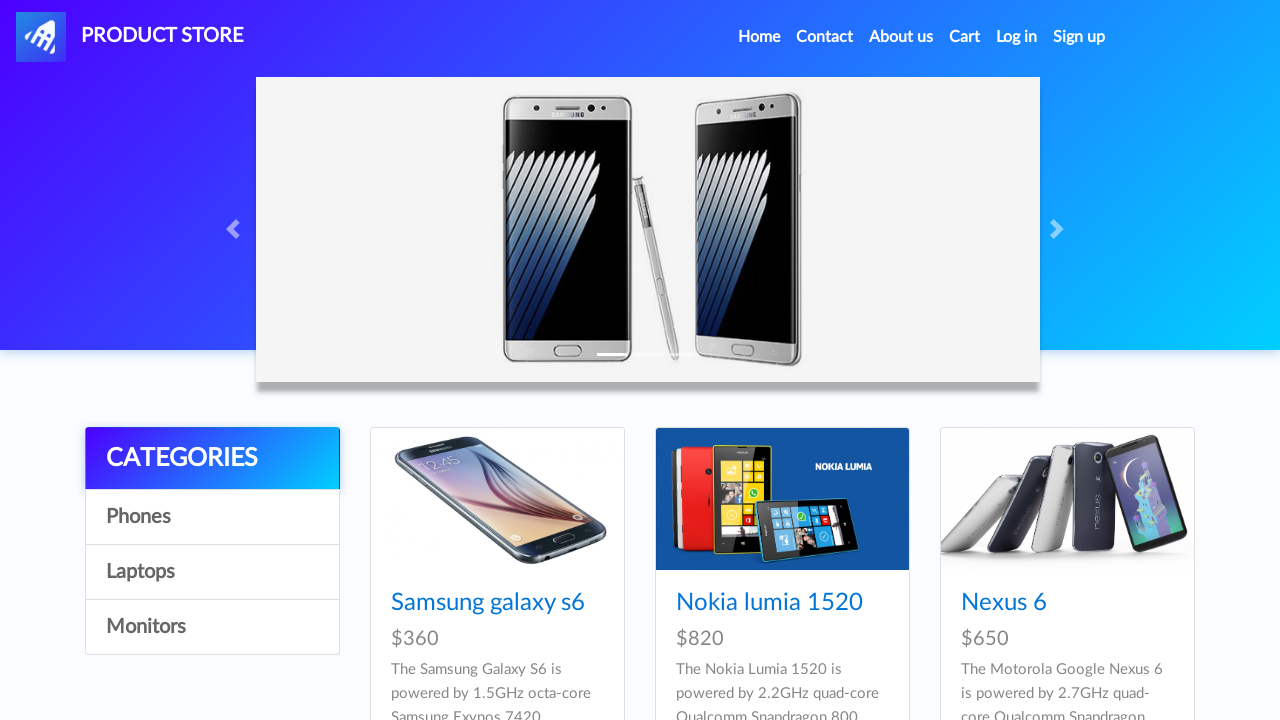

Clicked on Nokia Lumia 1520 product at (769, 603) on text=Nokia lumia 1520
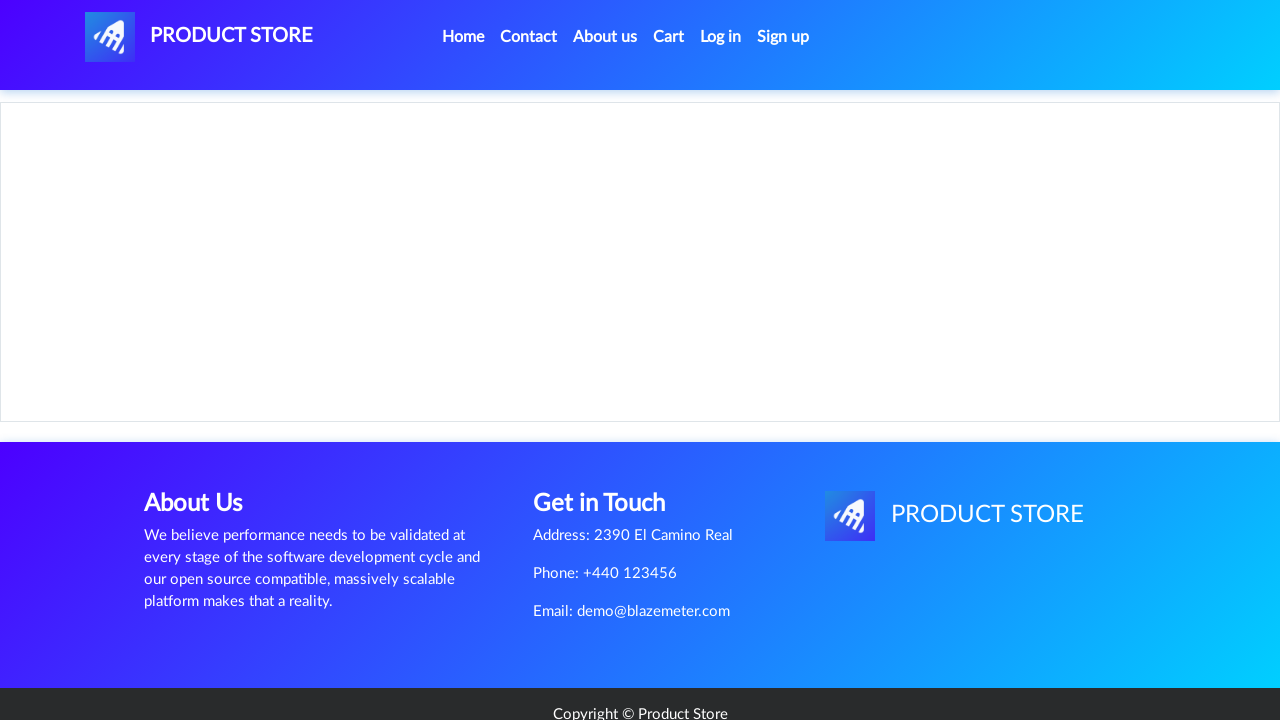

Clicked add to cart button for Nokia Lumia 1520 at (610, 440) on css=a.btn
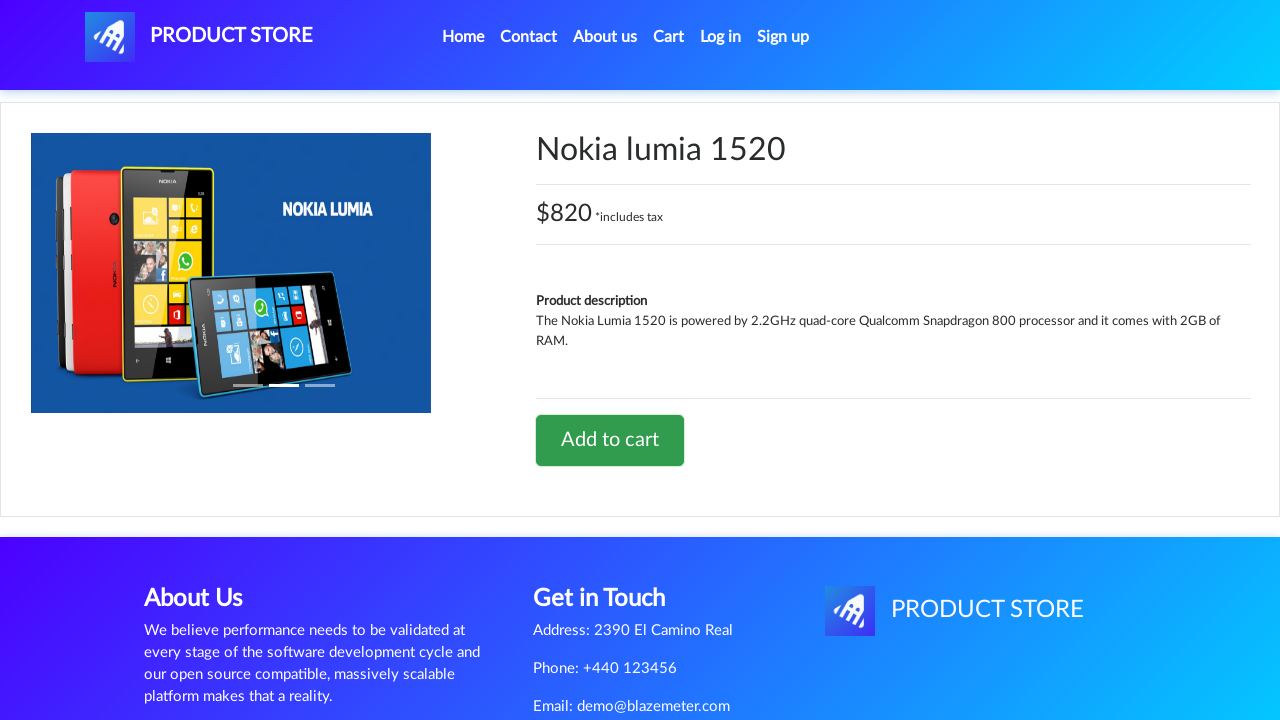

Accepted confirmation dialog for adding Nokia Lumia 1520 to cart
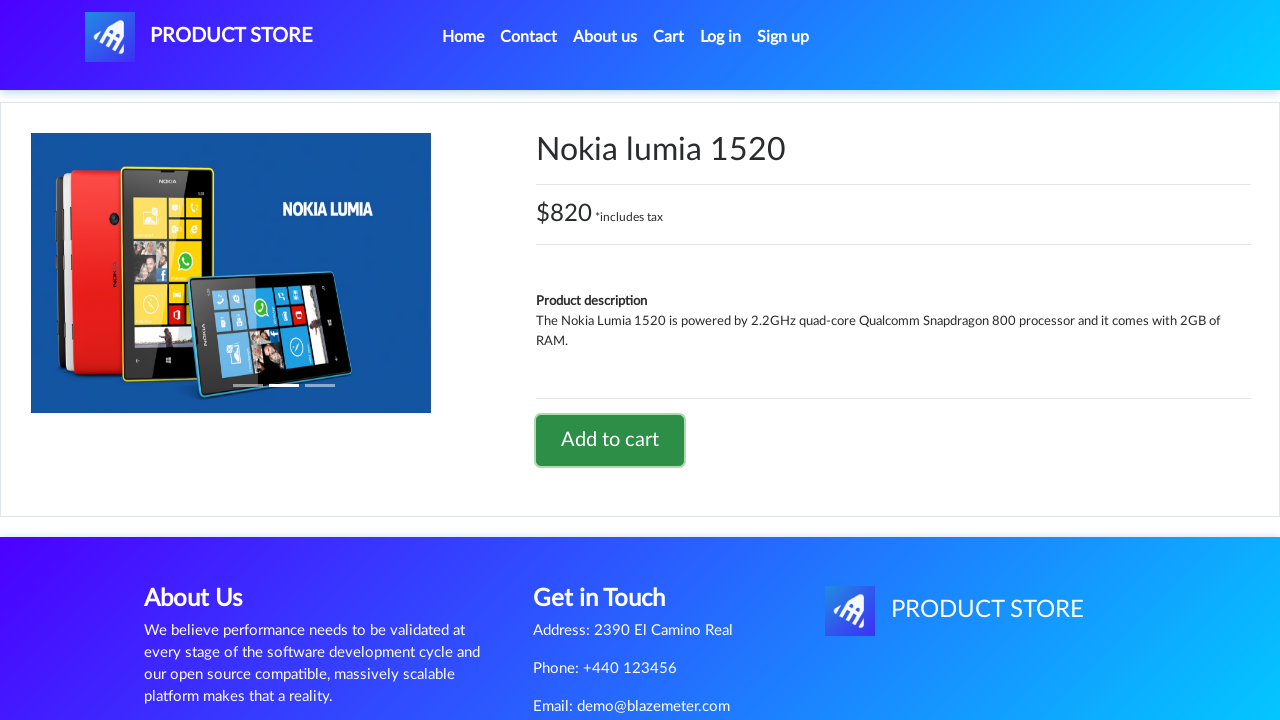

Navigated back to home page at (463, 37) on css=li.nav-item:nth-child(1) > a:nth-child(1)
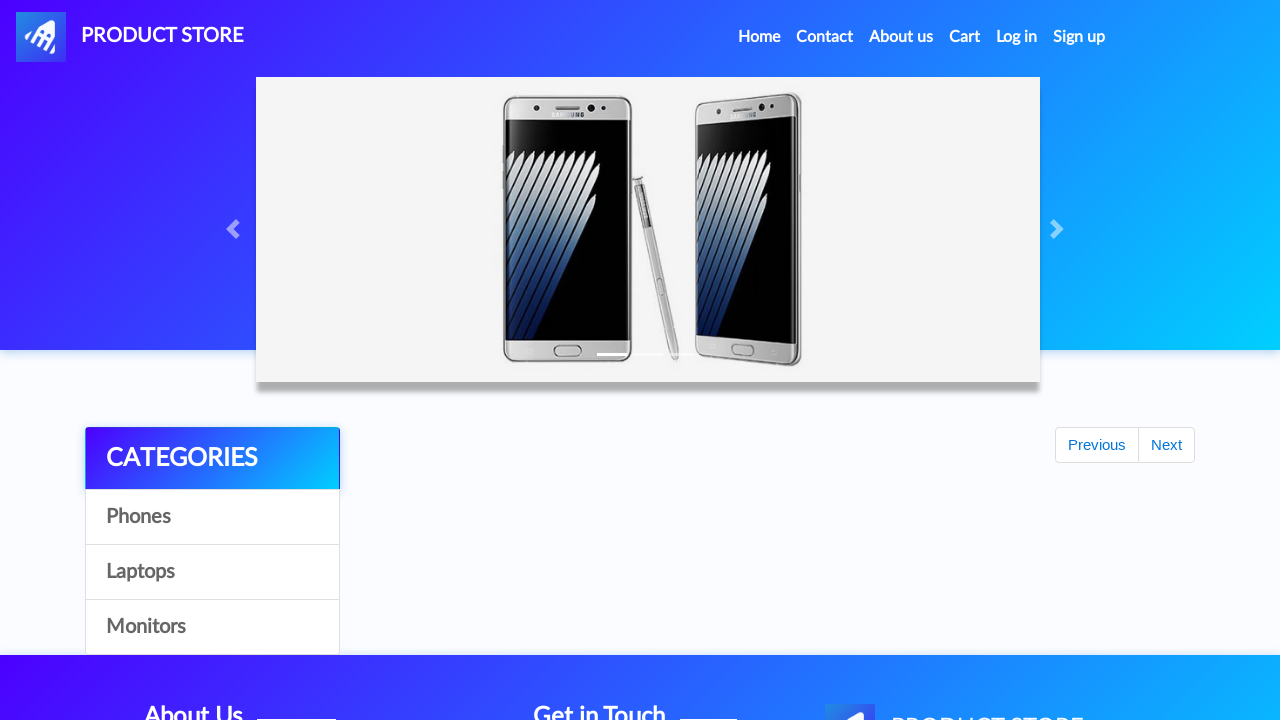

Clicked on Samsung Galaxy s6 product at (488, 603) on text=Samsung galaxy s6
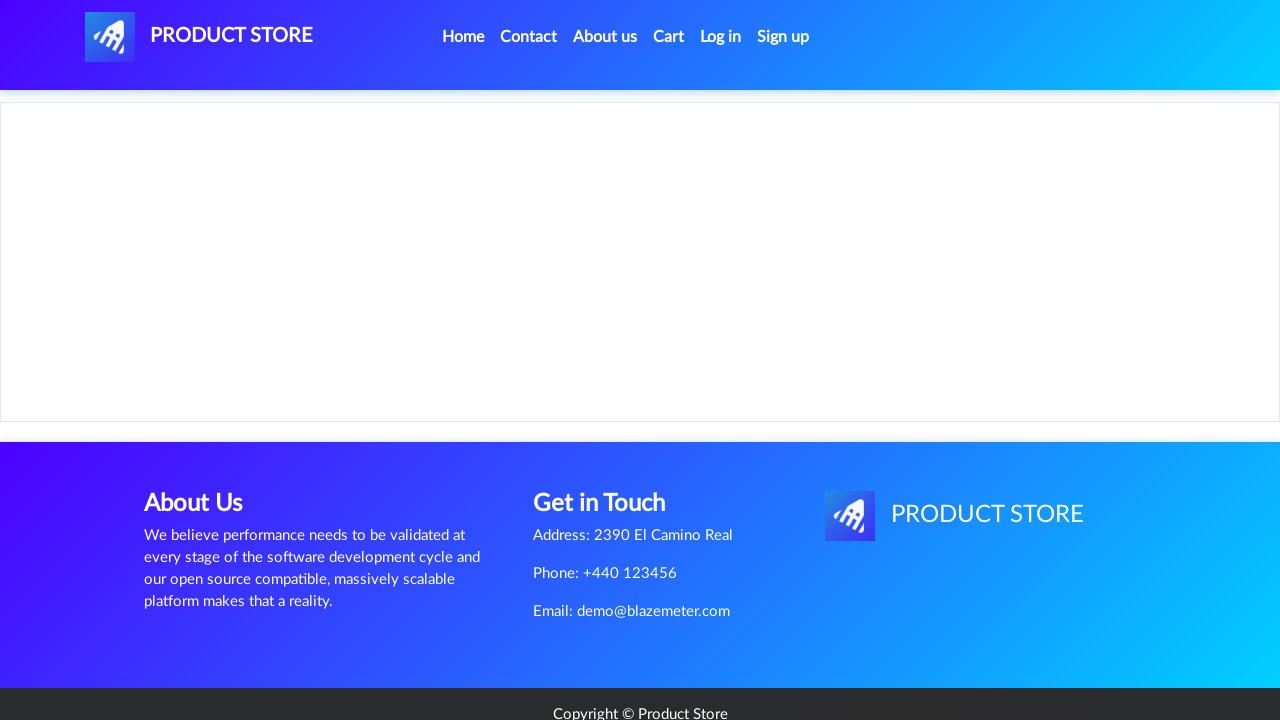

Clicked add to cart button for Samsung Galaxy s6 at (610, 440) on css=a.btn
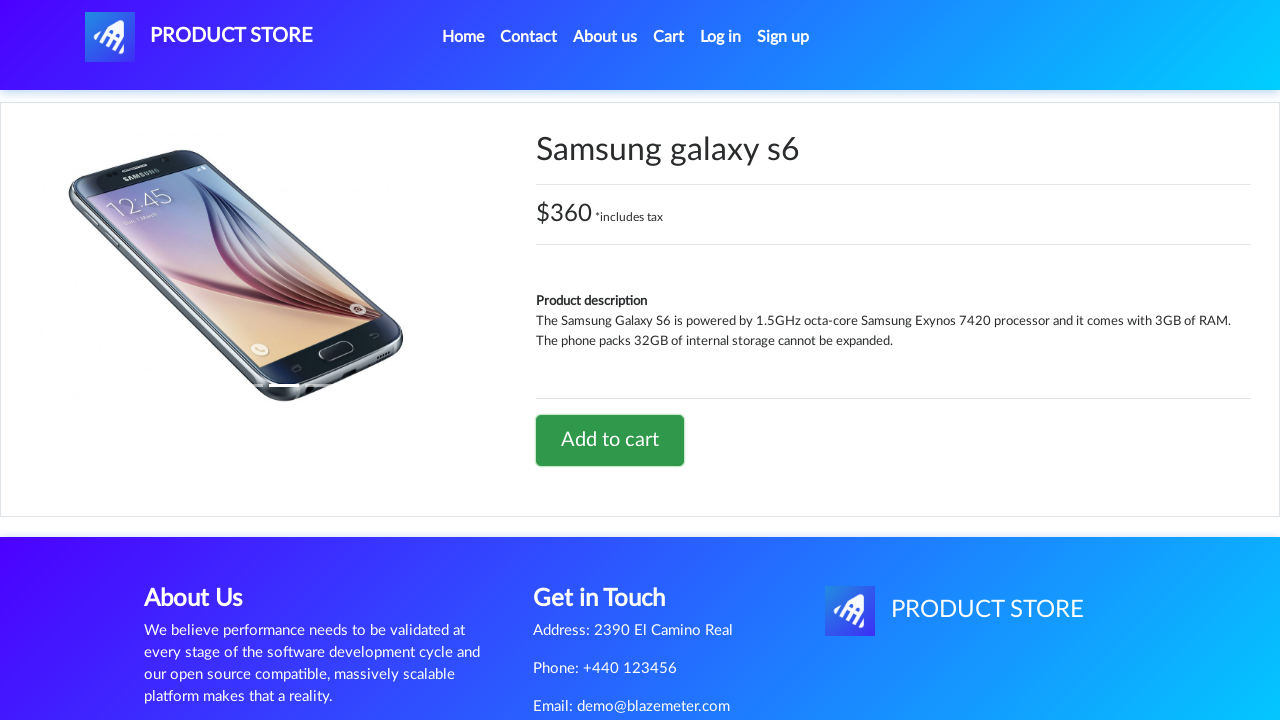

Accepted confirmation dialog for adding Samsung Galaxy s6 to cart
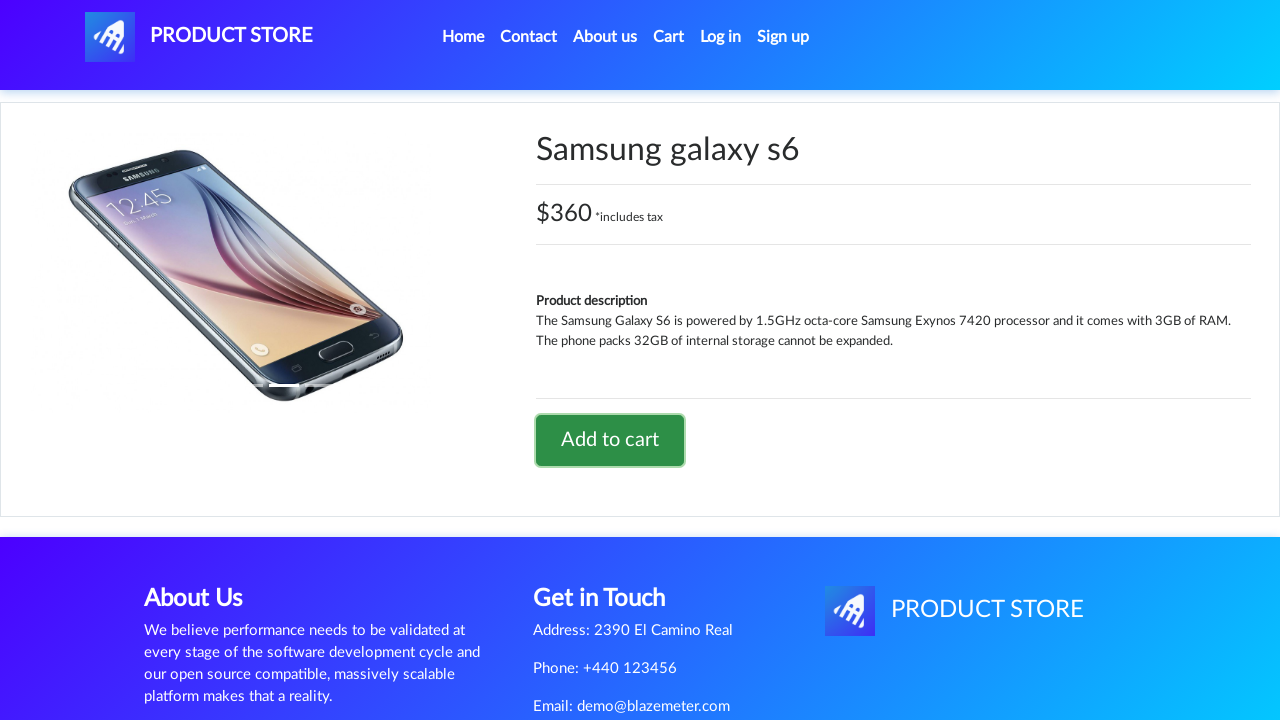

Navigated to shopping cart at (669, 37) on #cartur
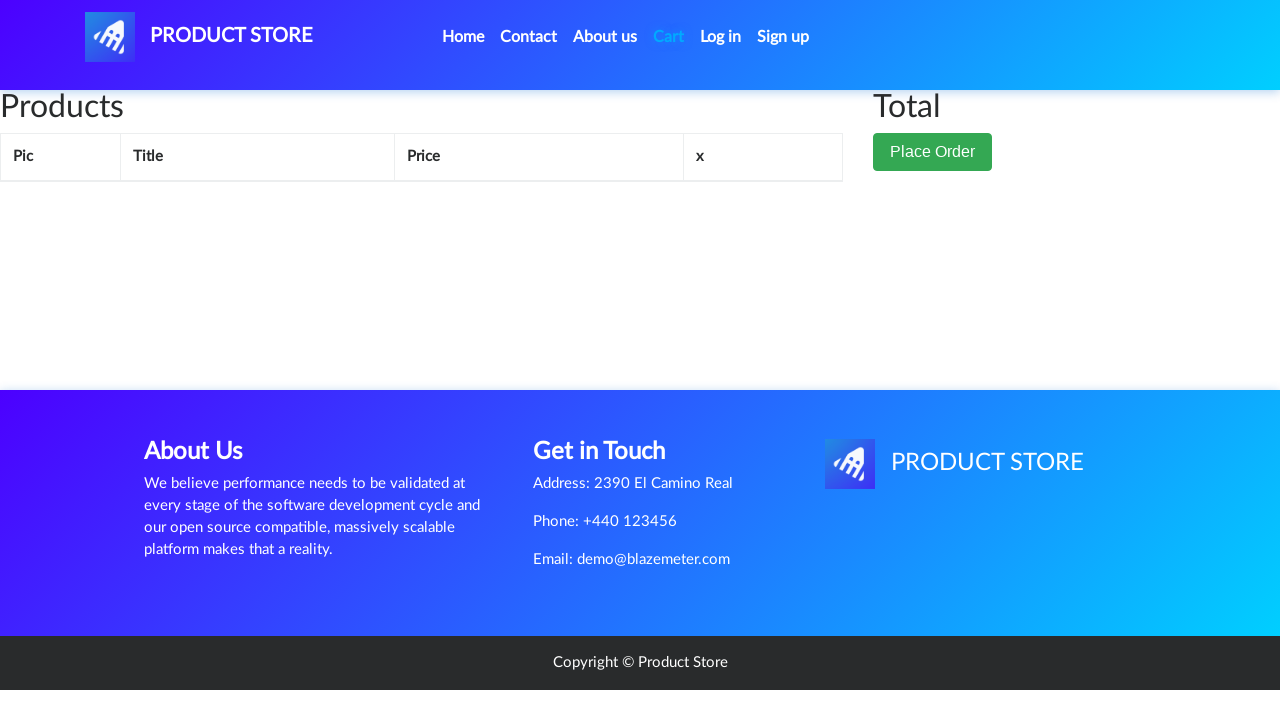

Cart items loaded successfully
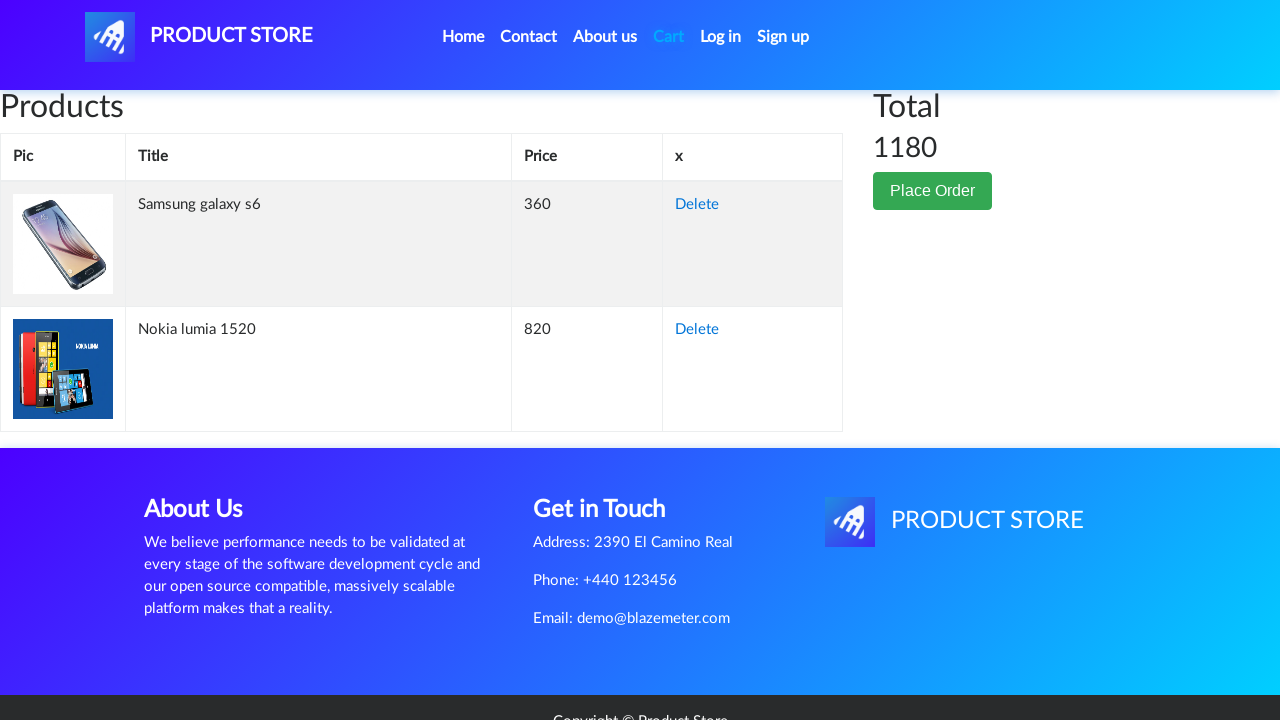

Clicked delete button to remove Samsung Galaxy s6 from cart at (697, 205) on css=tr.success:nth-child(1) > td:nth-child(4) > a:nth-child(1)
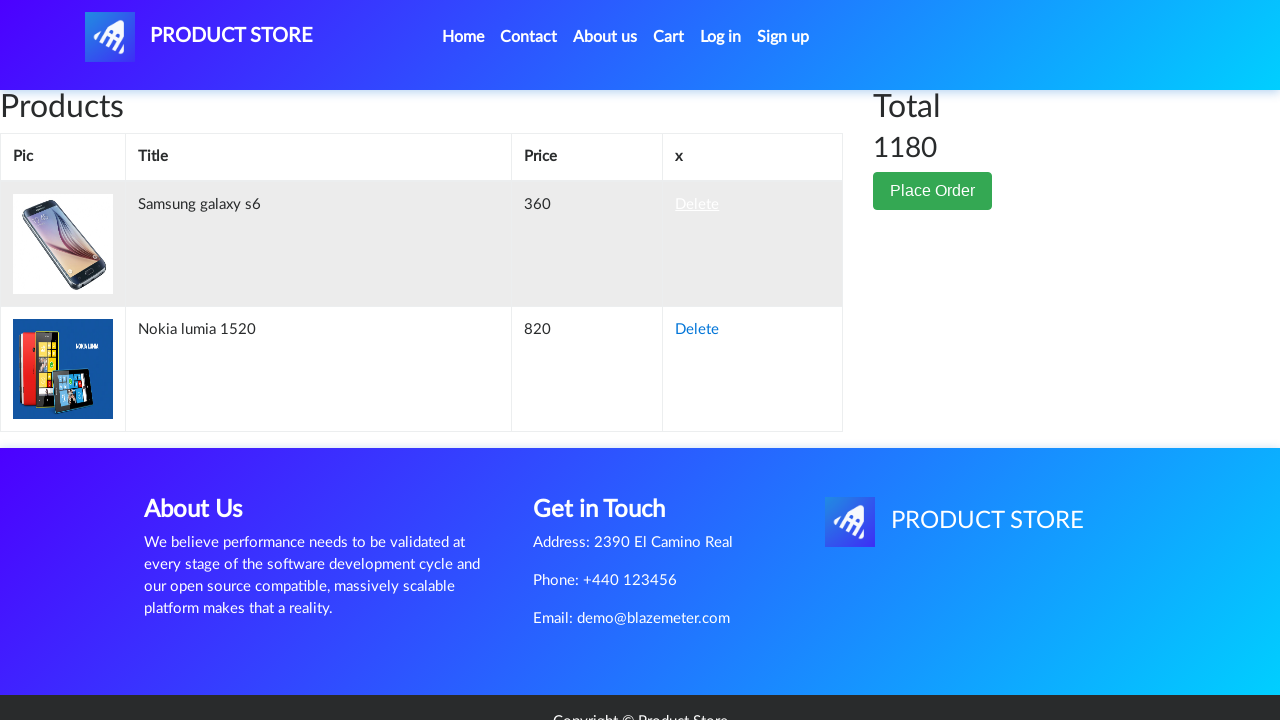

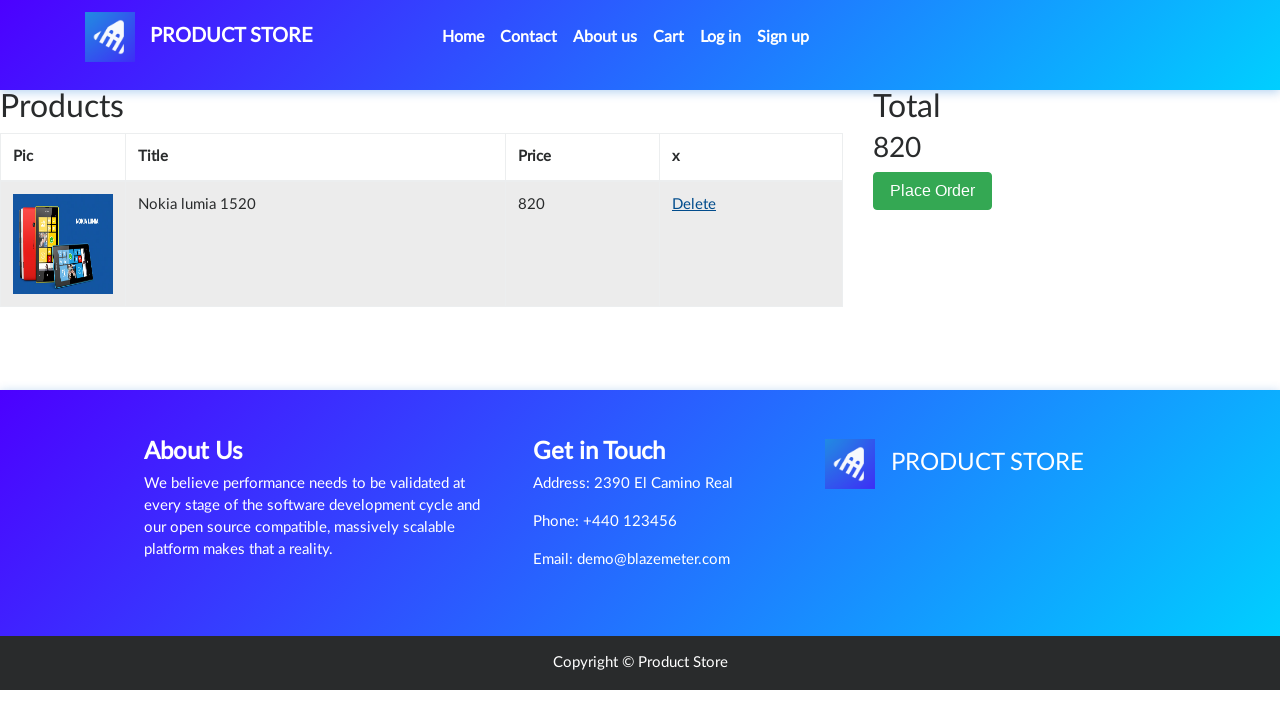